Tests the user registration form on OpenCart by filling out personal information fields (first name, last name, email, telephone, password) and submitting the registration form.

Starting URL: https://awesomeqa.com/ui/index.php?route=account/register

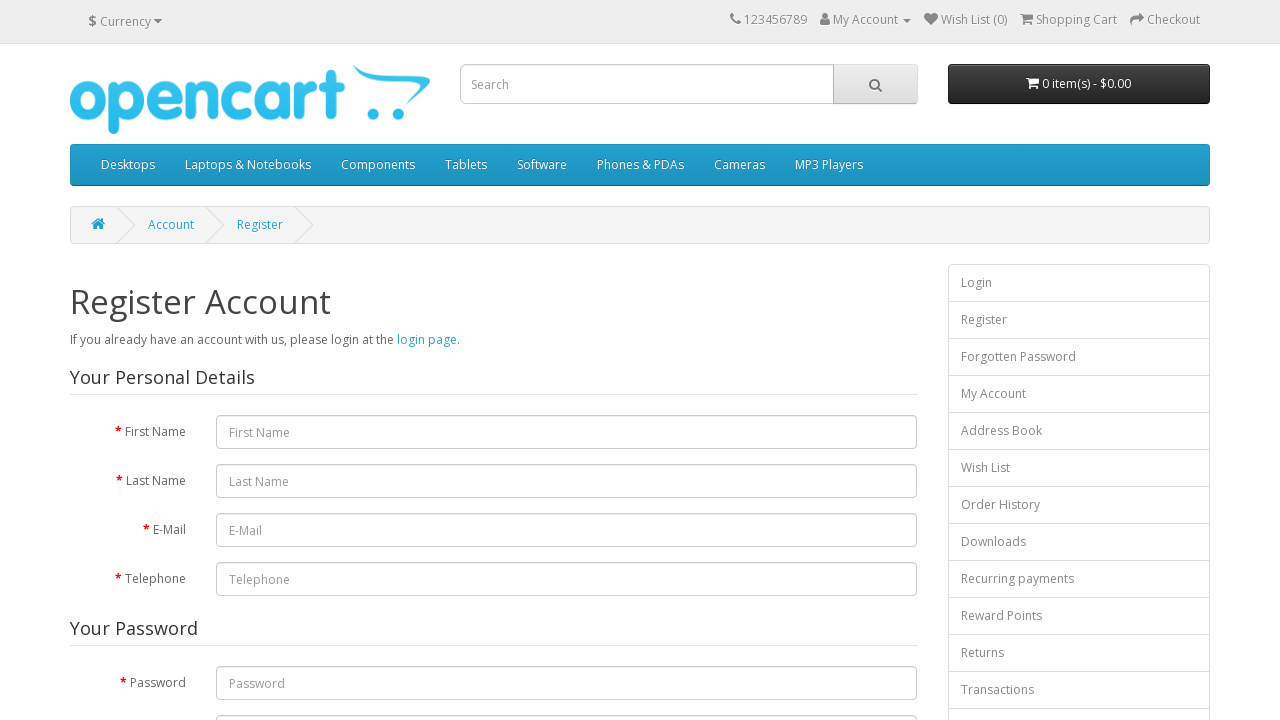

Filled first name field with 'Marcus' on #input-firstname
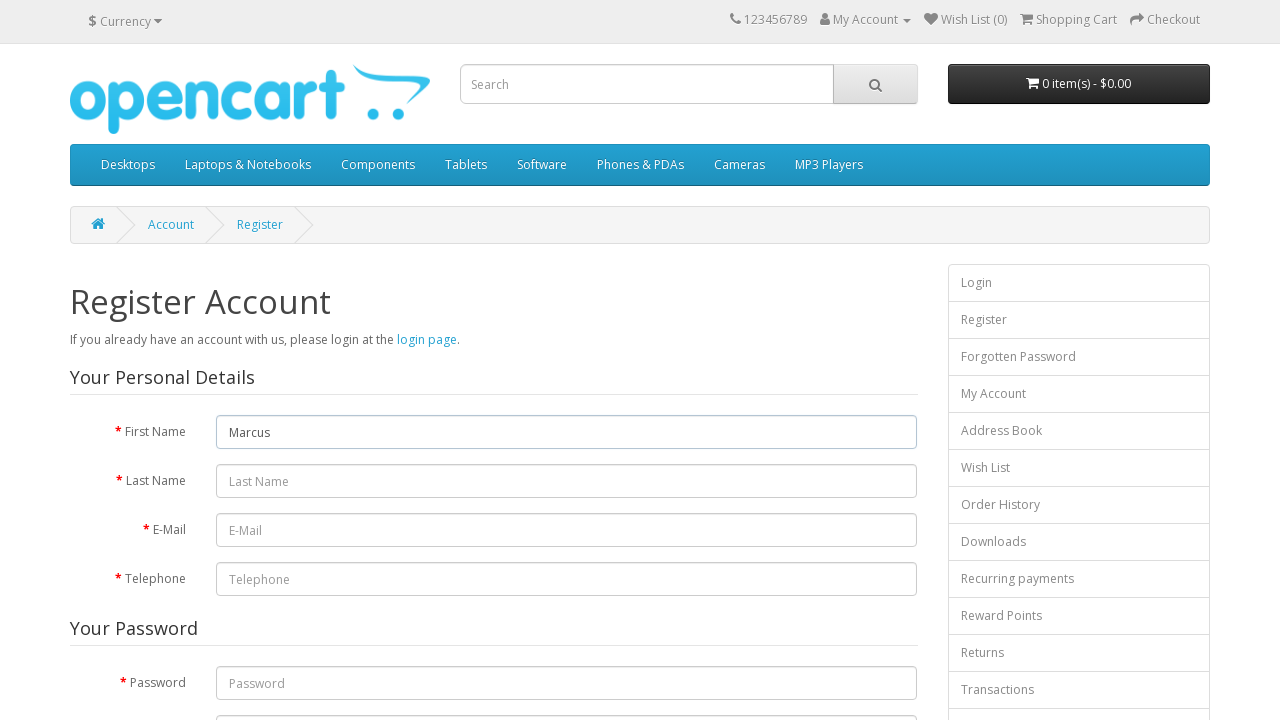

Filled last name field with 'Henderson' on #input-lastname
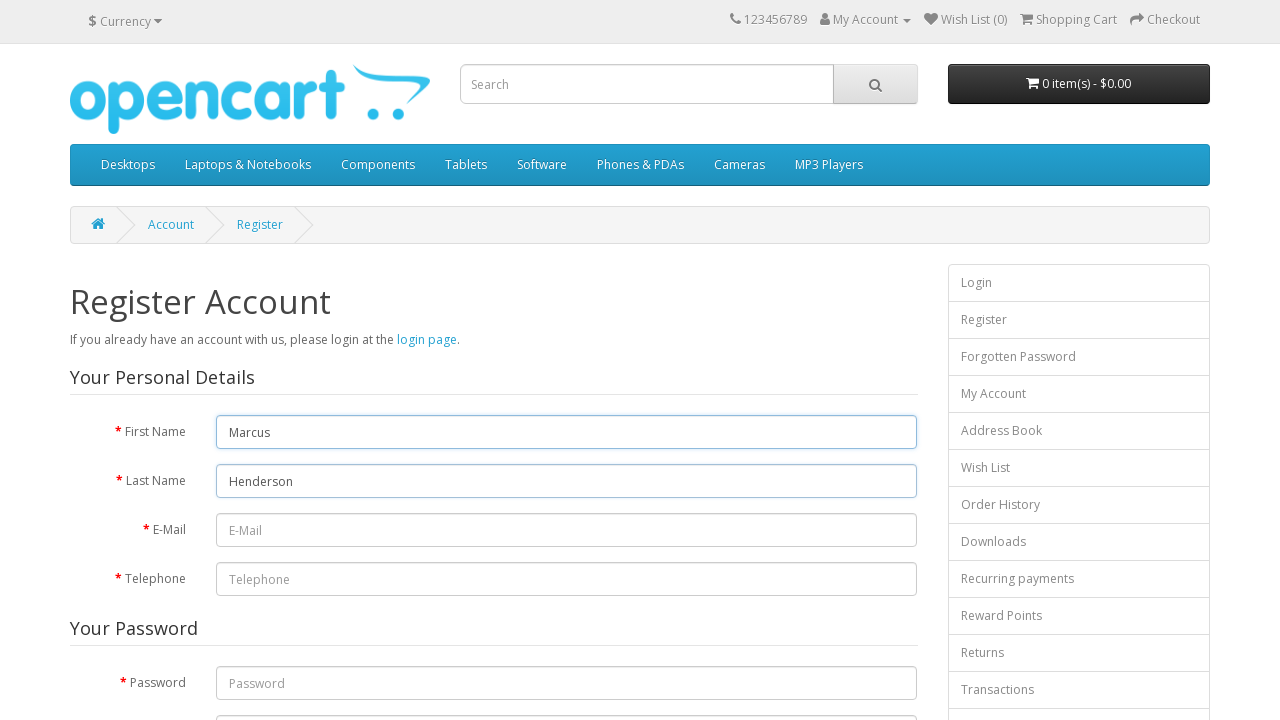

Filled email field with 'marcus.henderson8472@example.com' on #input-email
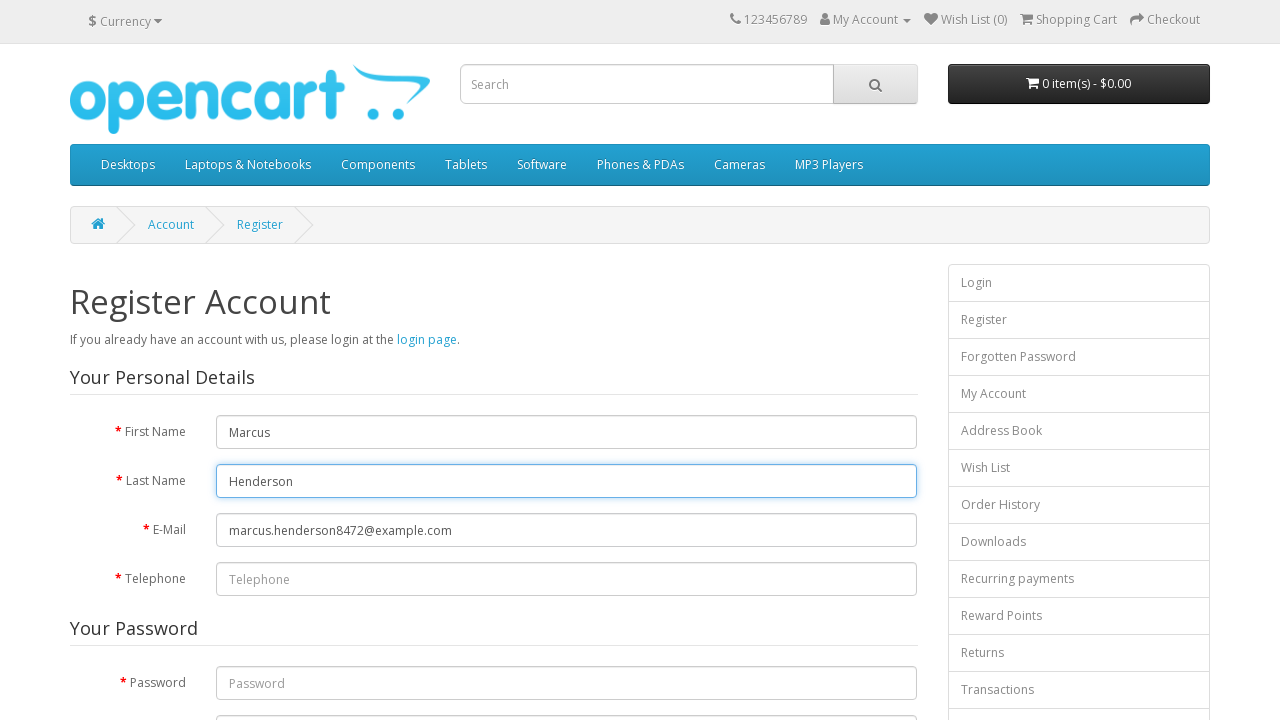

Filled telephone field with '5551234567' on #input-telephone
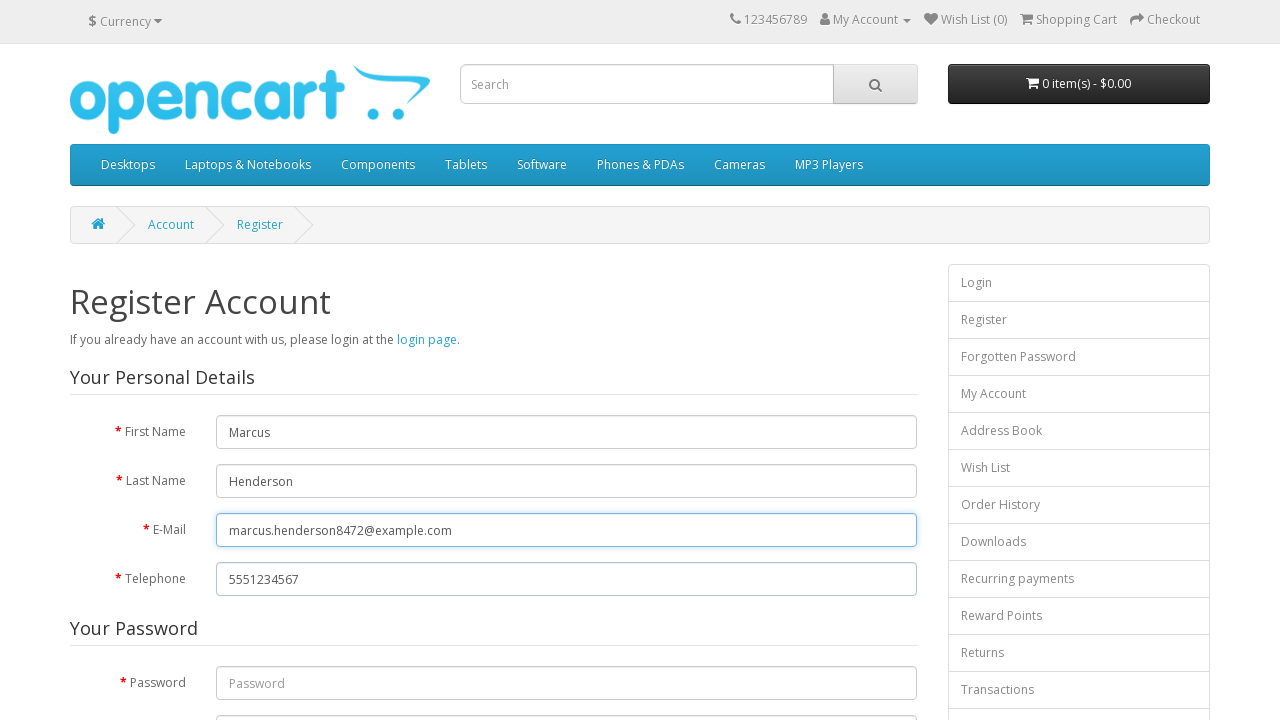

Filled password field with 'SecurePass123!' on #input-password
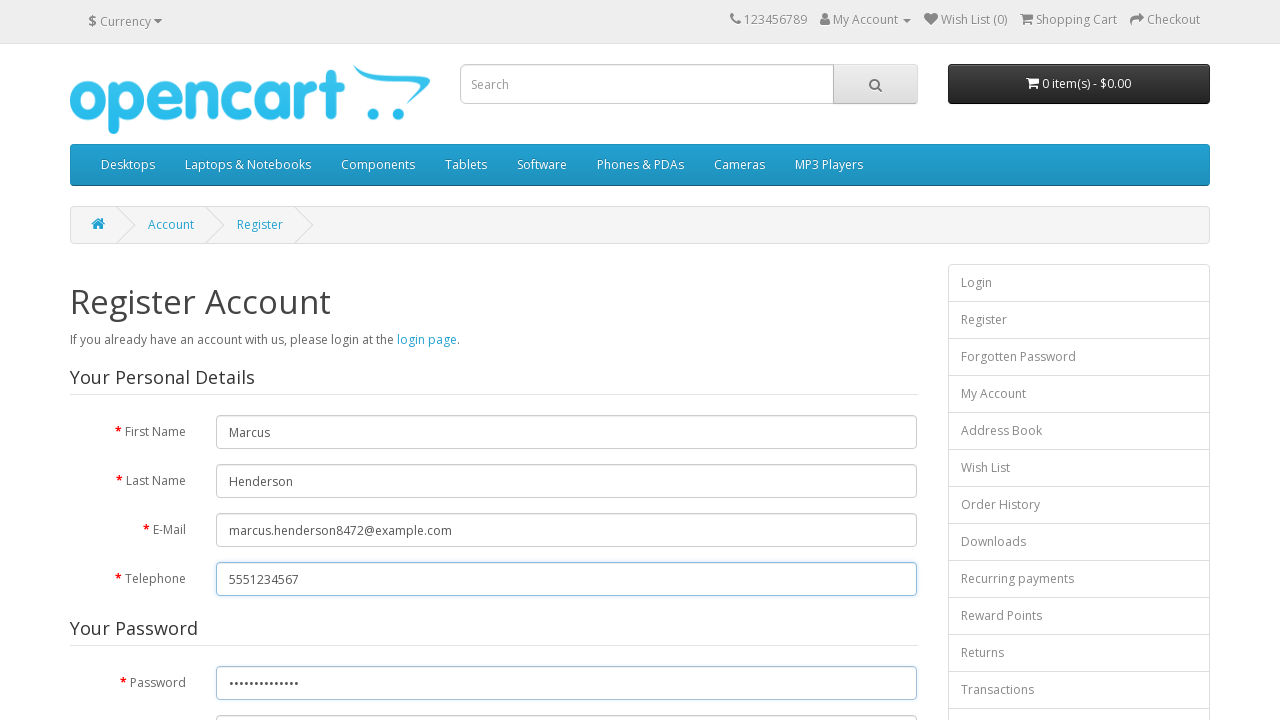

Filled confirm password field with 'SecurePass123!' on #input-confirm
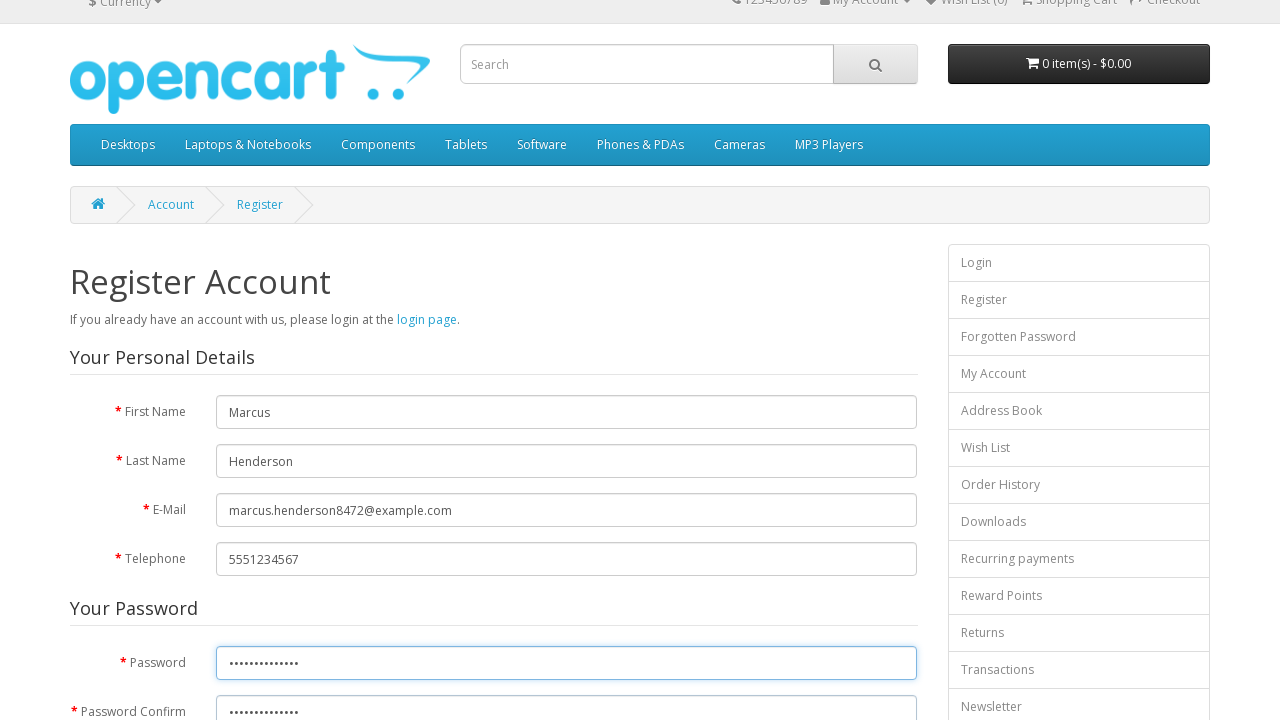

Clicked privacy policy agreement checkbox at (825, 423) on input[name='agree']
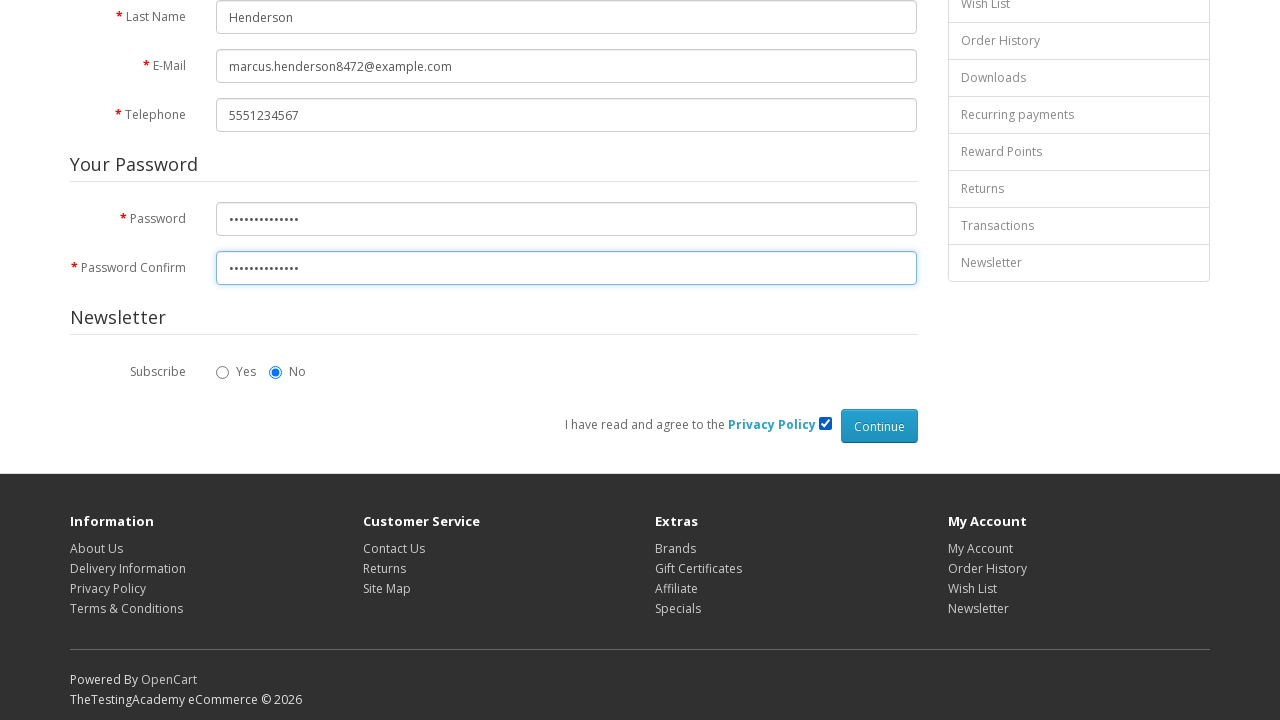

Clicked submit button to register at (879, 426) on input.btn.btn-primary
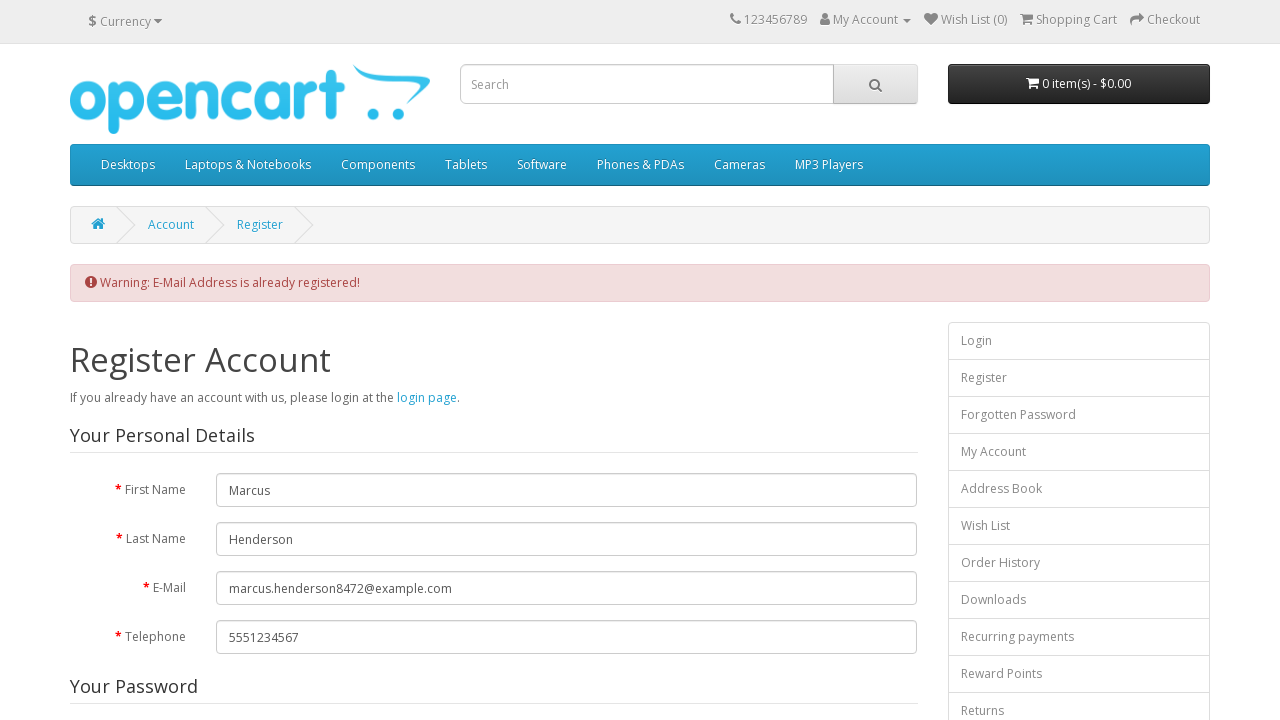

Registration completed and page loaded
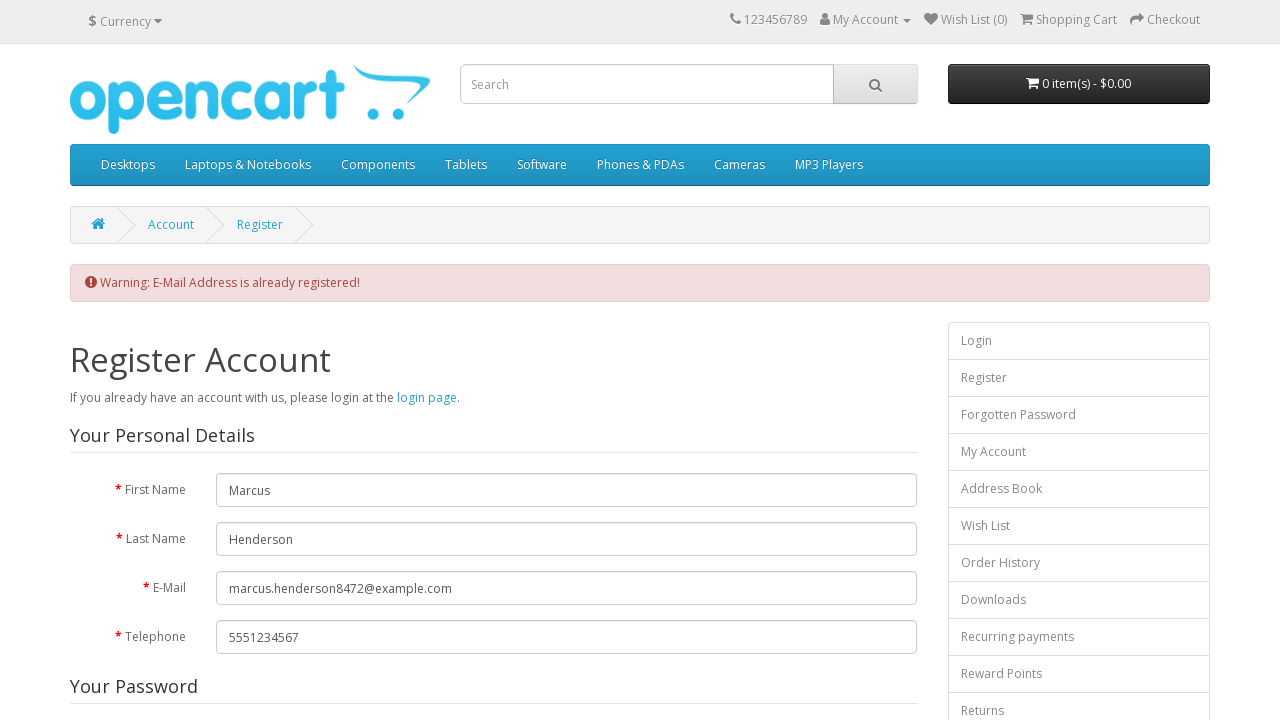

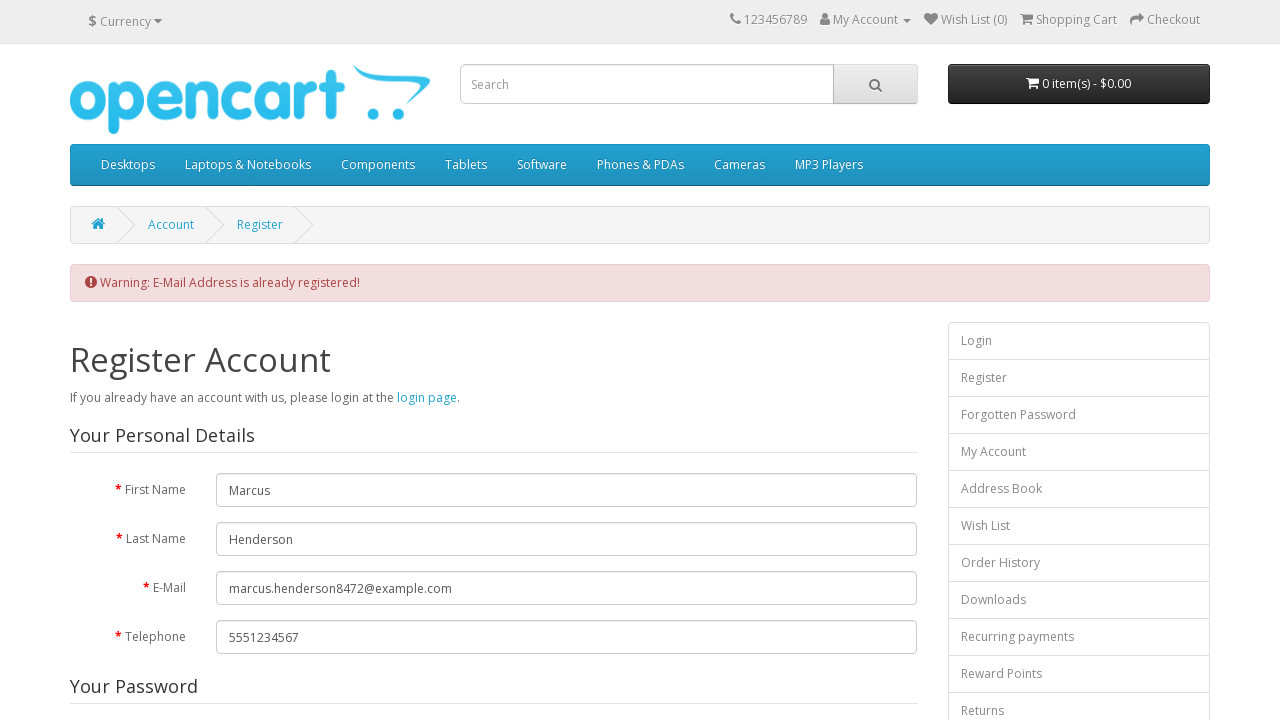